Tests handling a confirm JavaScript alert by clicking a button, triggering the alert, and dismissing it with cancel

Starting URL: https://v1.training-support.net/selenium/javascript-alerts

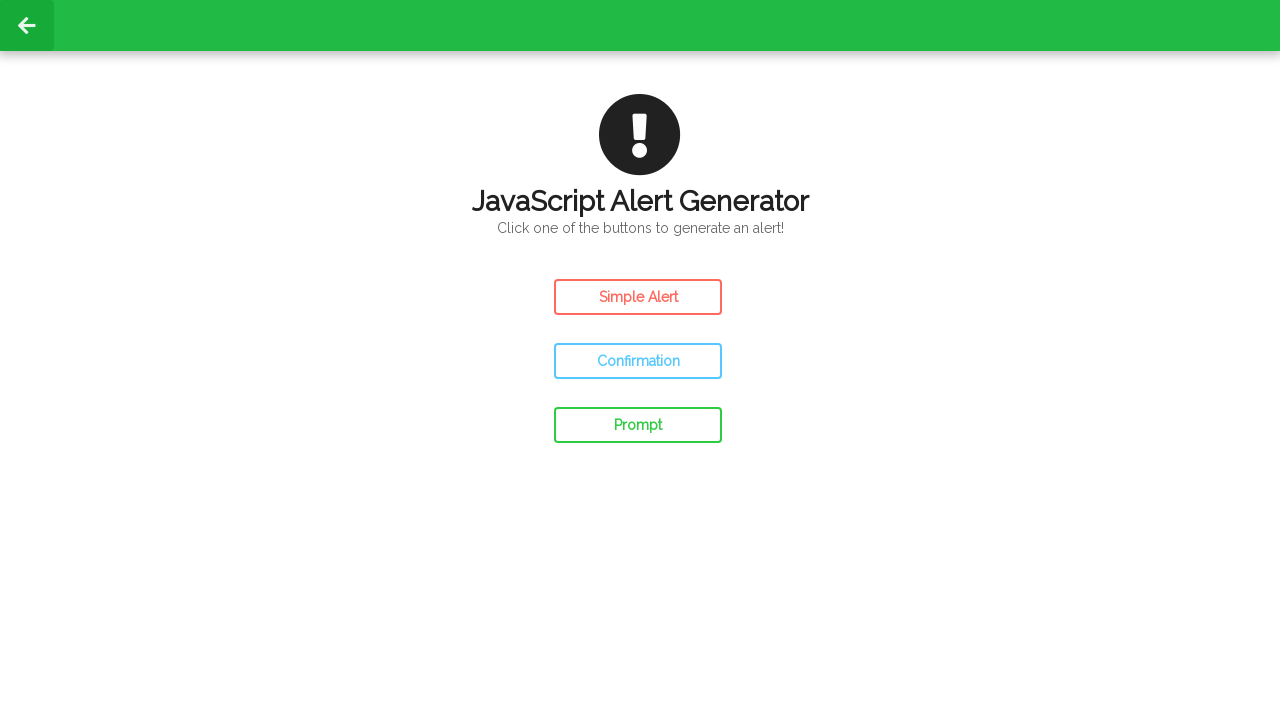

Set up dialog handler to dismiss confirm alerts
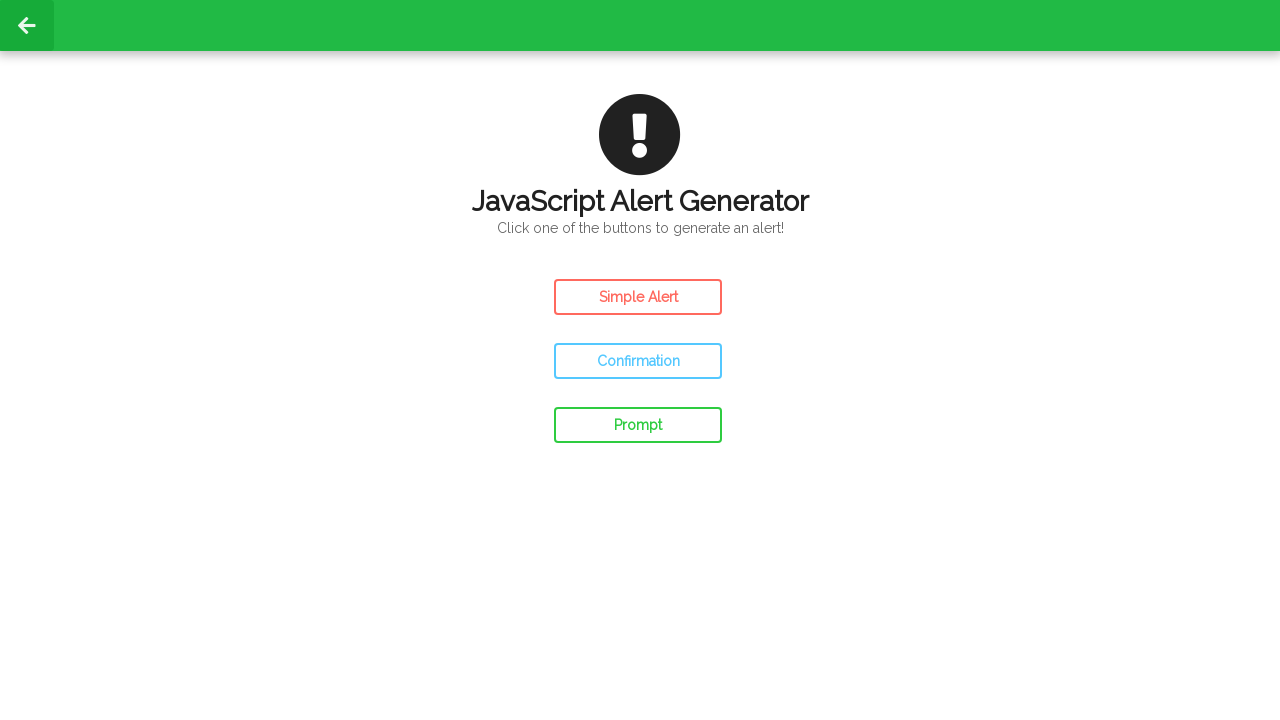

Clicked the Confirm Alert button at (638, 361) on #confirm
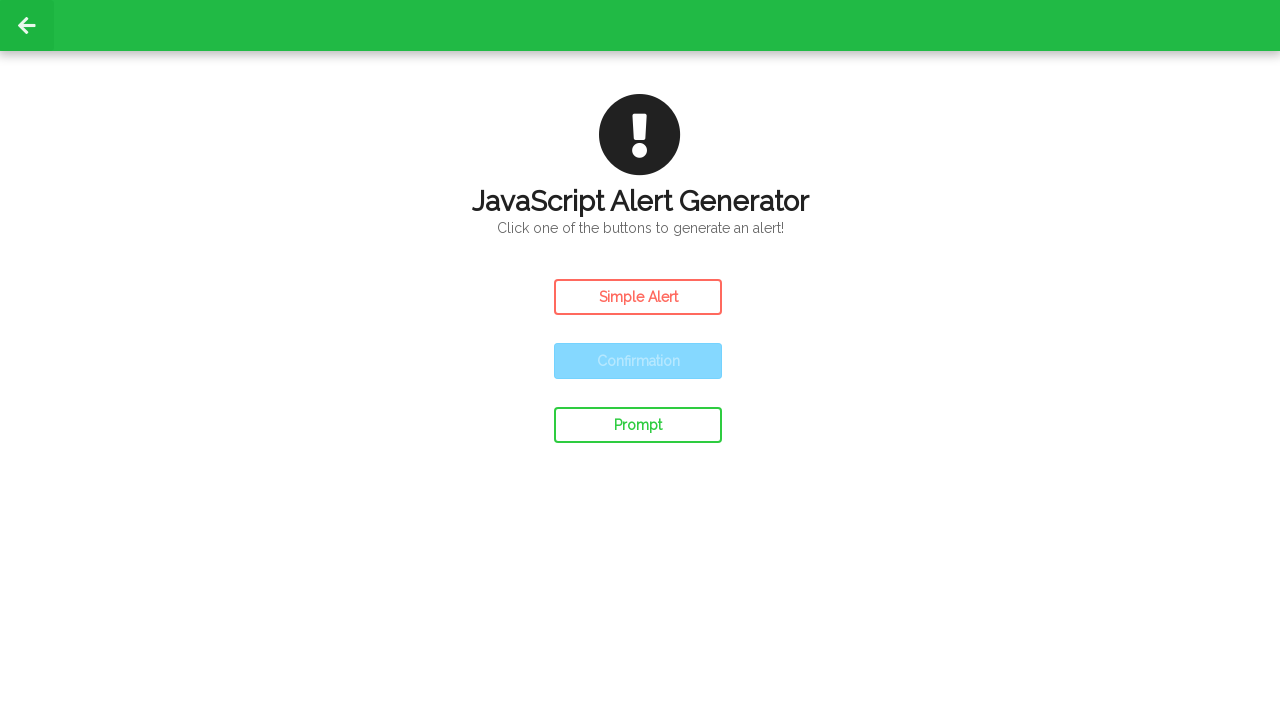

Waited 500ms for alert interaction to complete
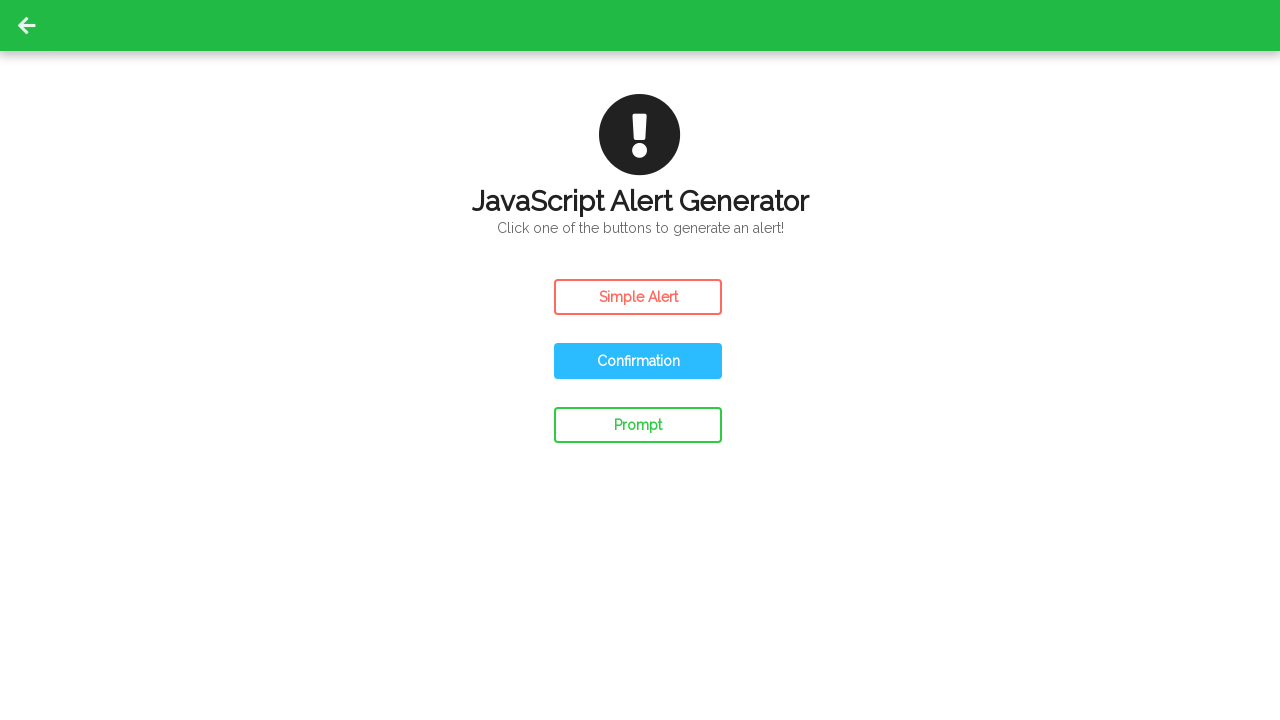

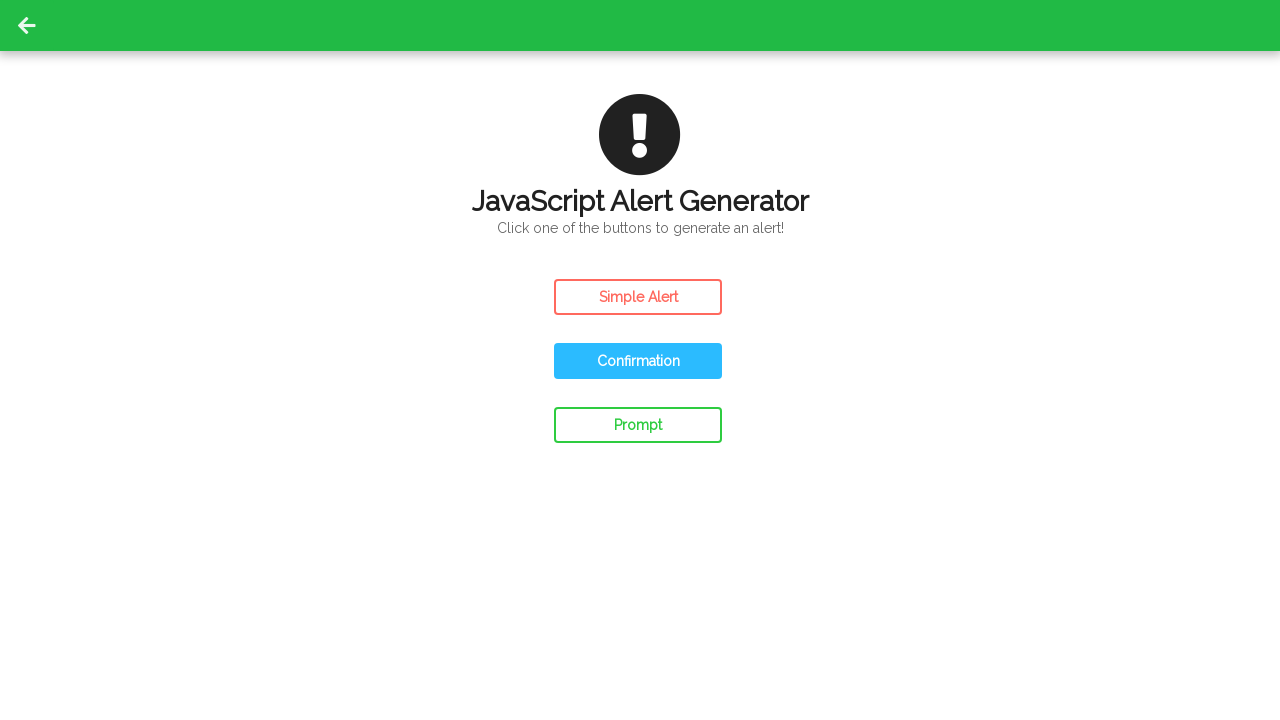